Tests browser window handling by opening new tabs and windows, switching between them, and verifying content is displayed

Starting URL: https://demoqa.com/browser-windows

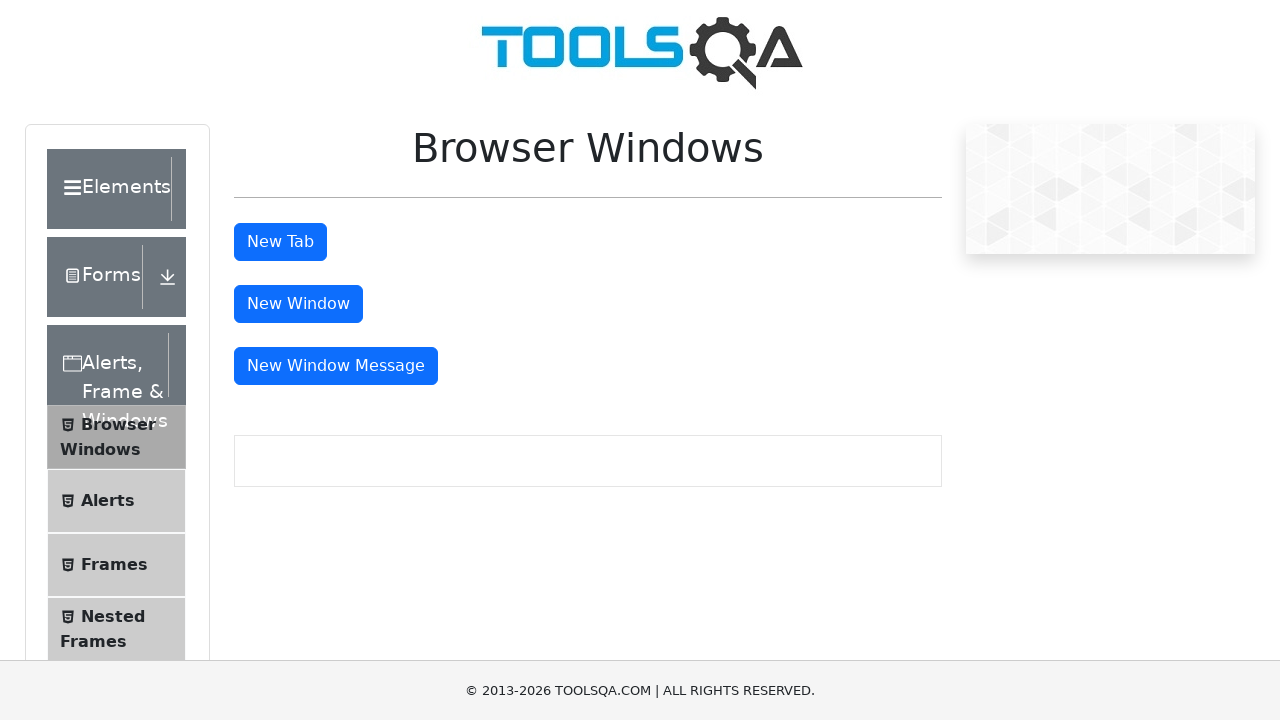

Clicked New Tab button at (280, 242) on button#tabButton
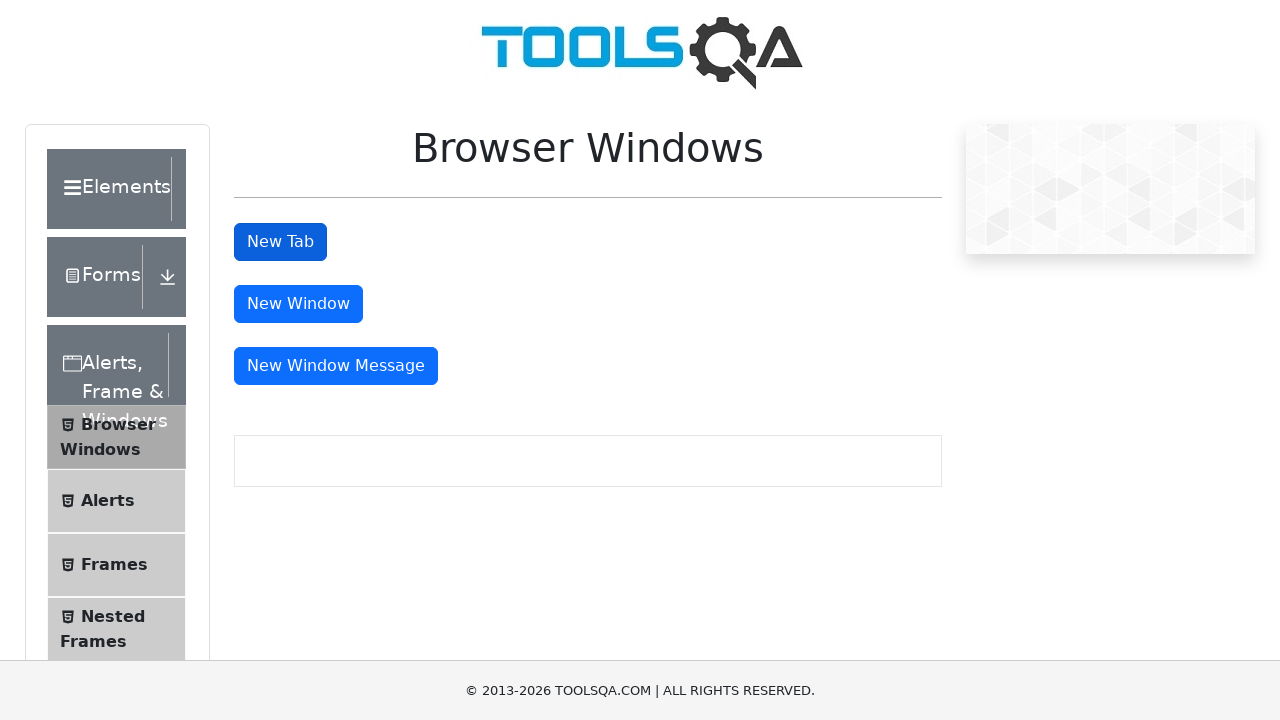

Clicked New Window button at (298, 304) on button#windowButton
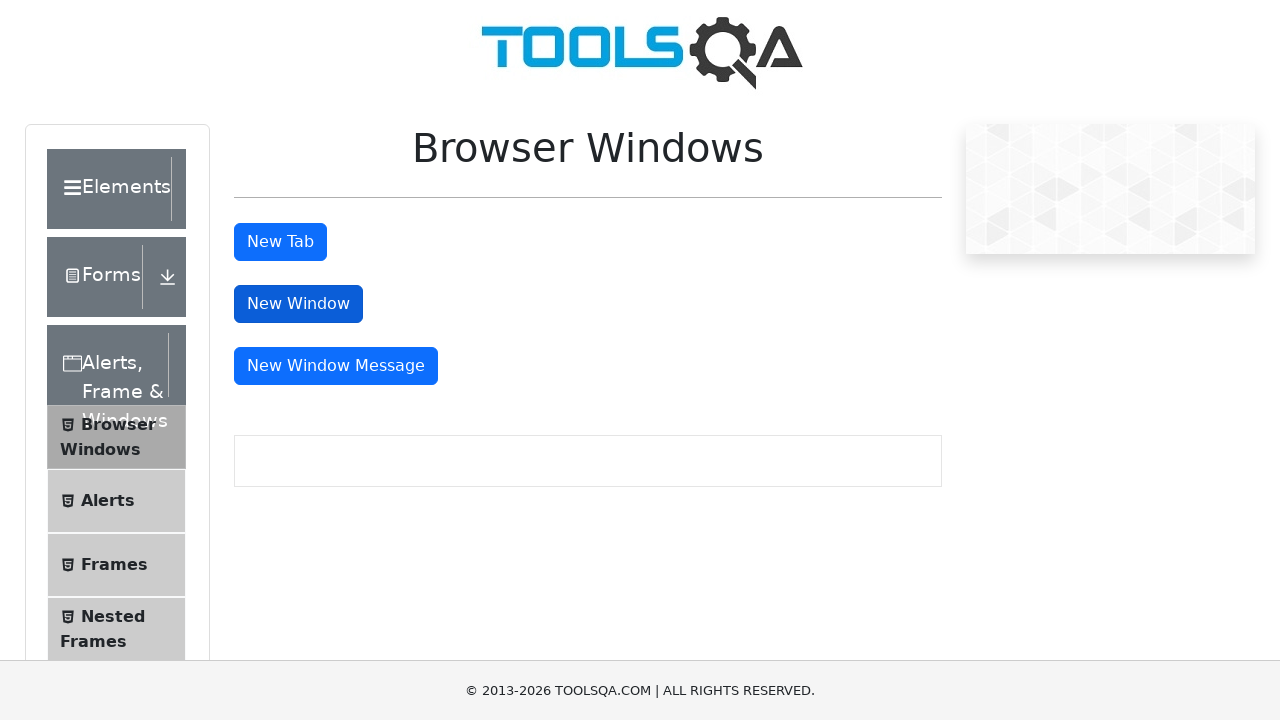

Clicked New Window Message button at (336, 366) on #messageWindowButton
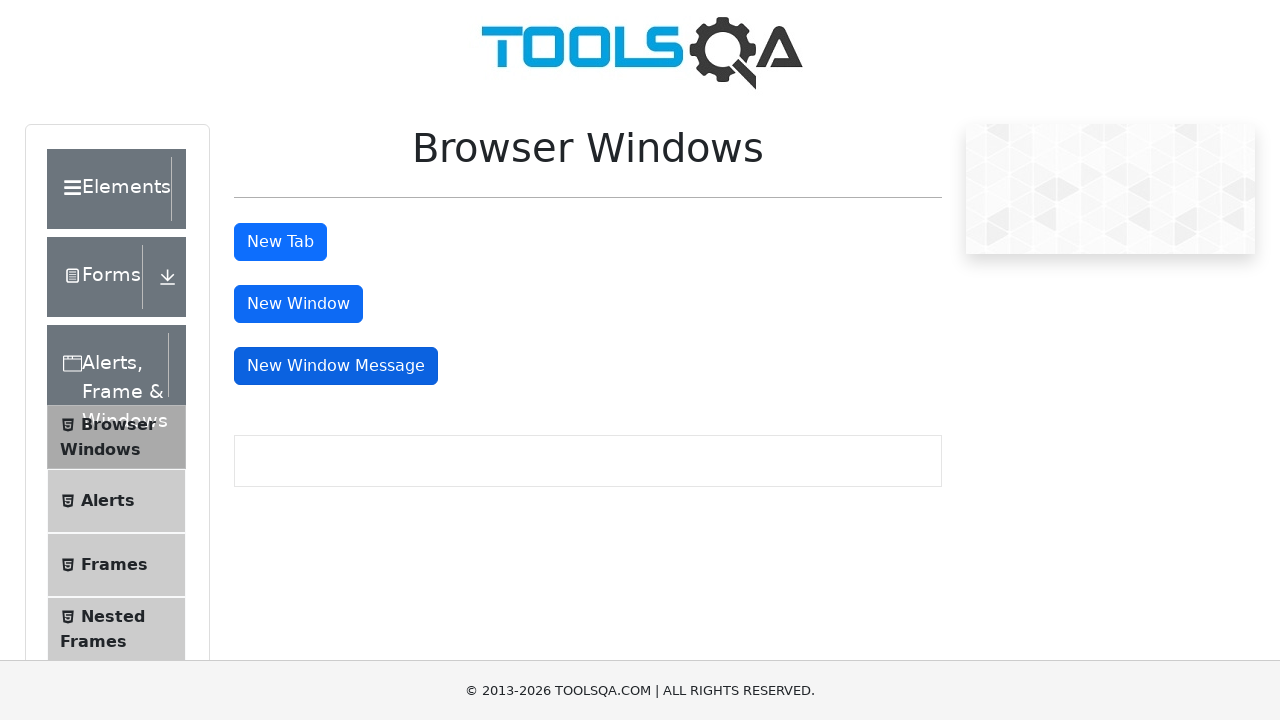

Retrieved all open pages/tabs - found 4 total
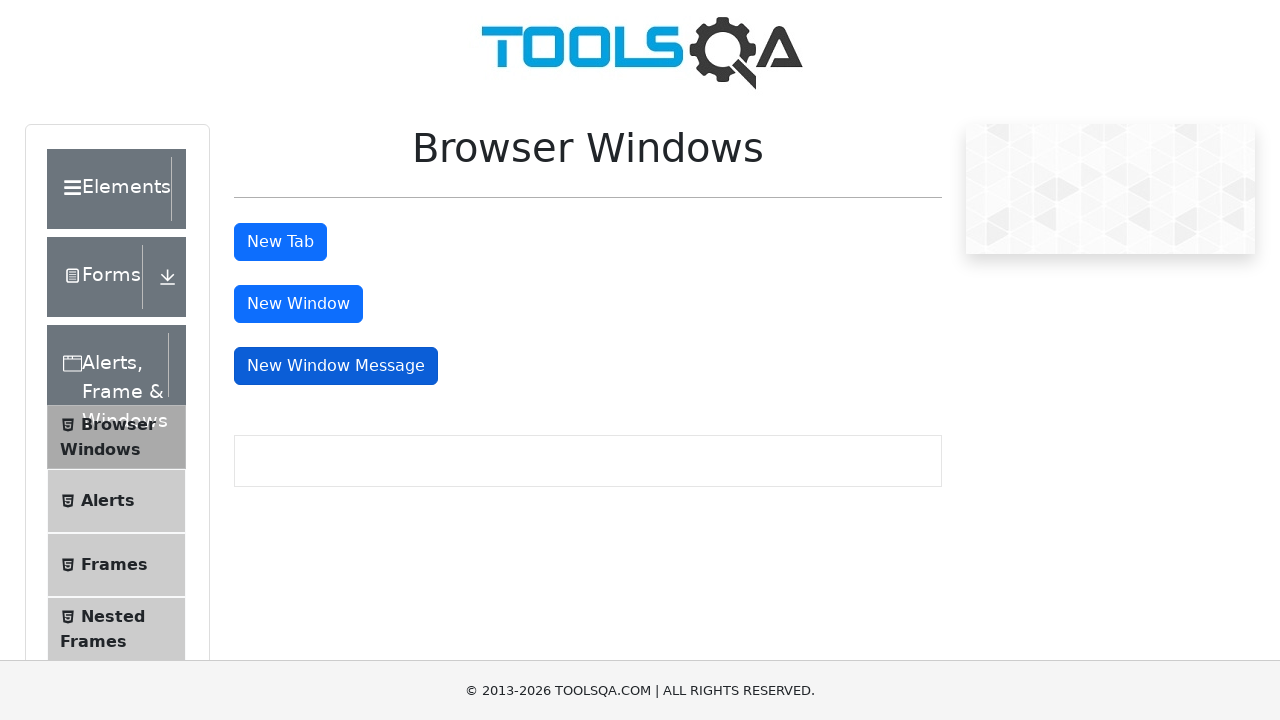

Switched to new tab/window with title: 
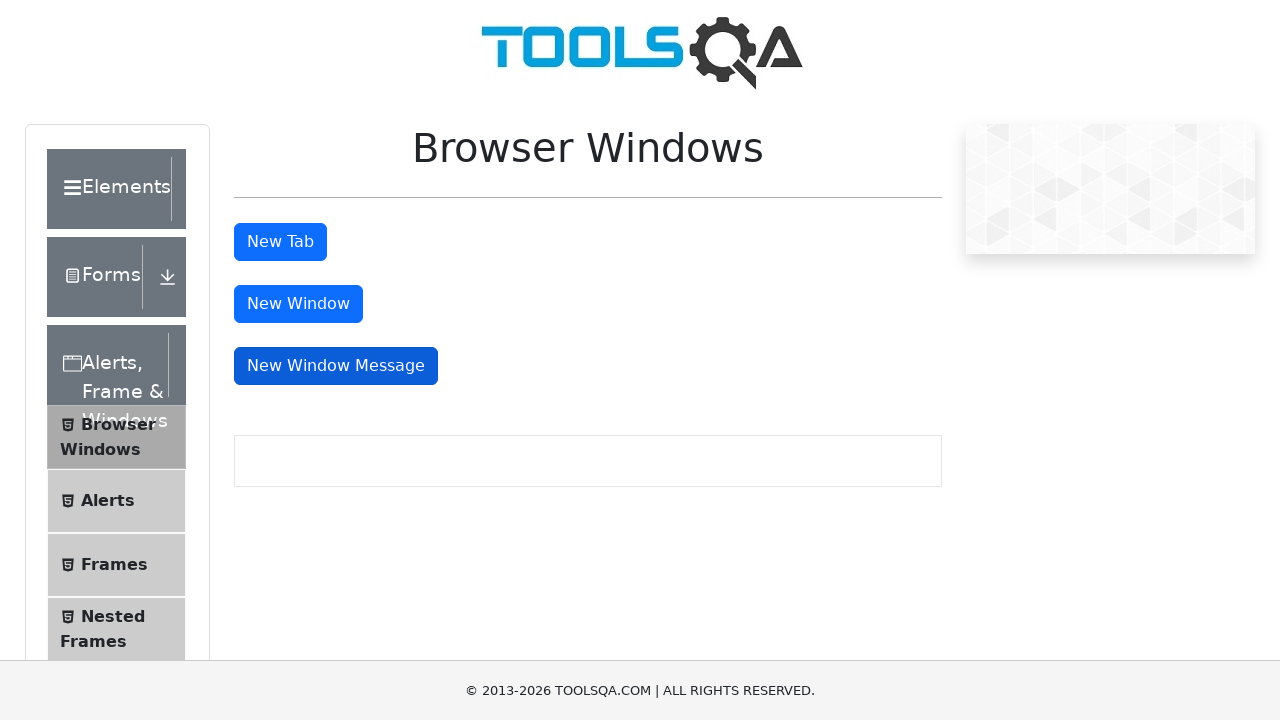

Switched to new tab/window with title: 
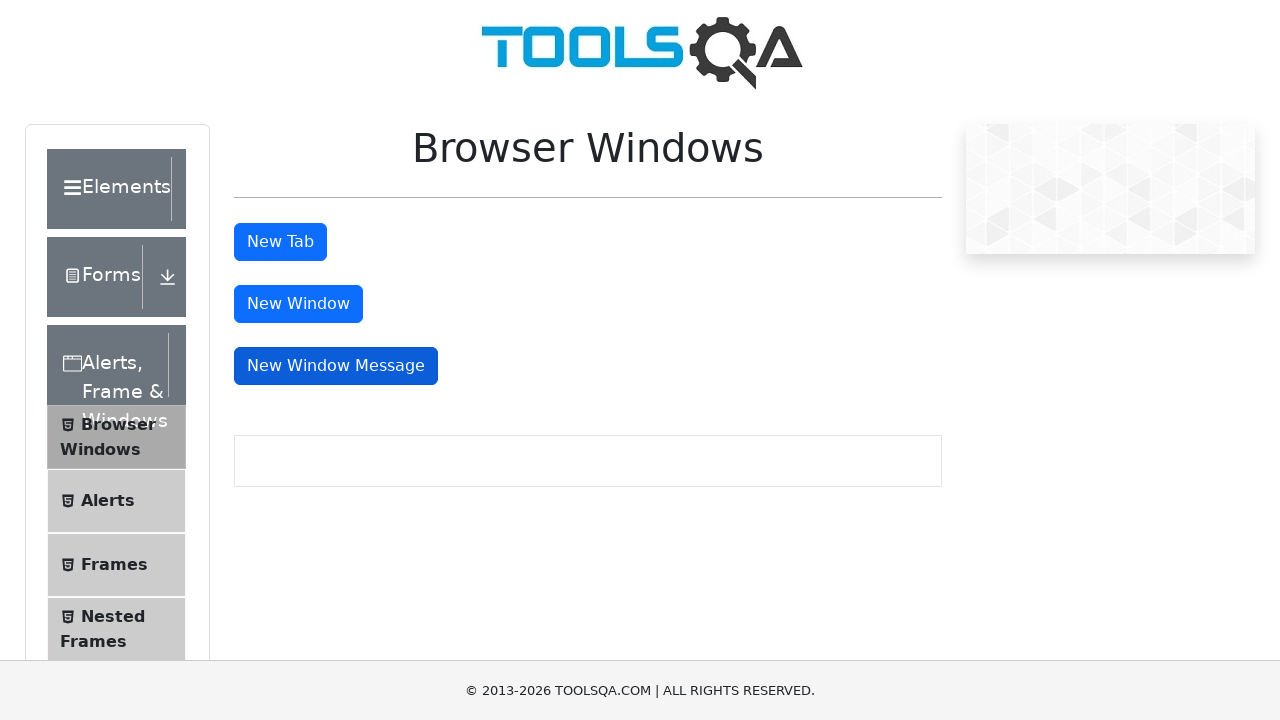

Switched to new tab/window with title: 
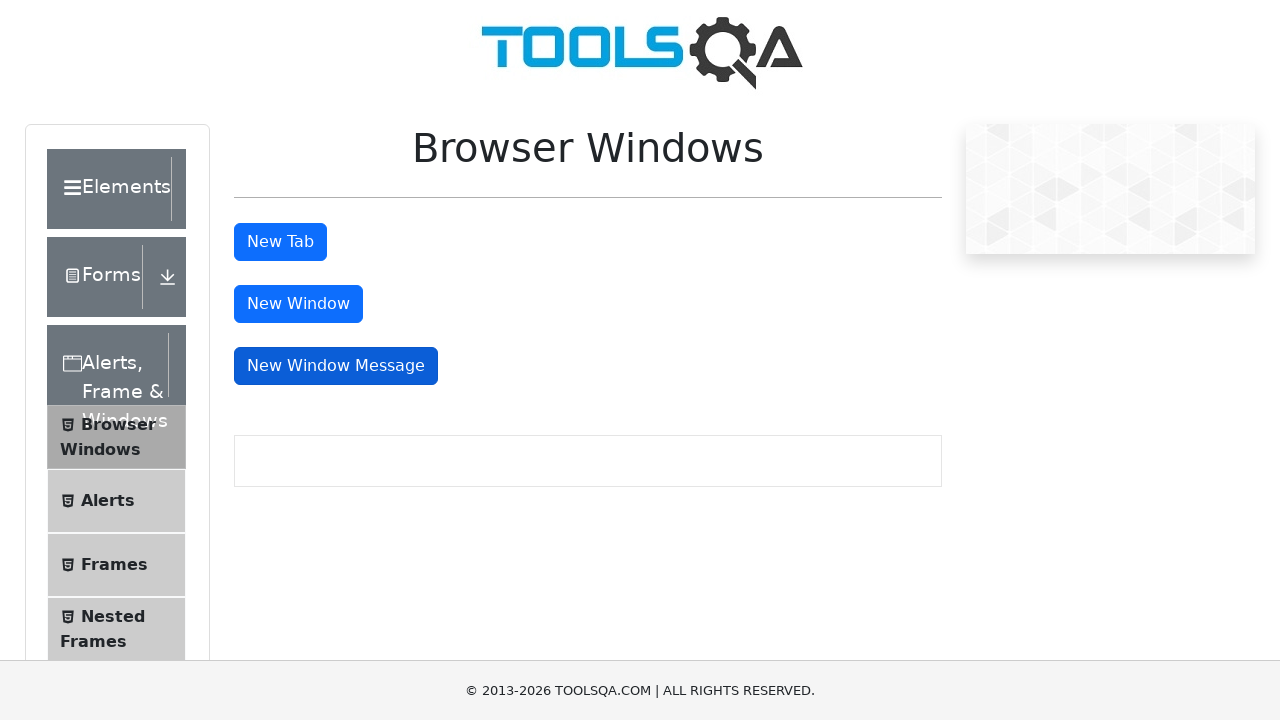

Switched back to main page
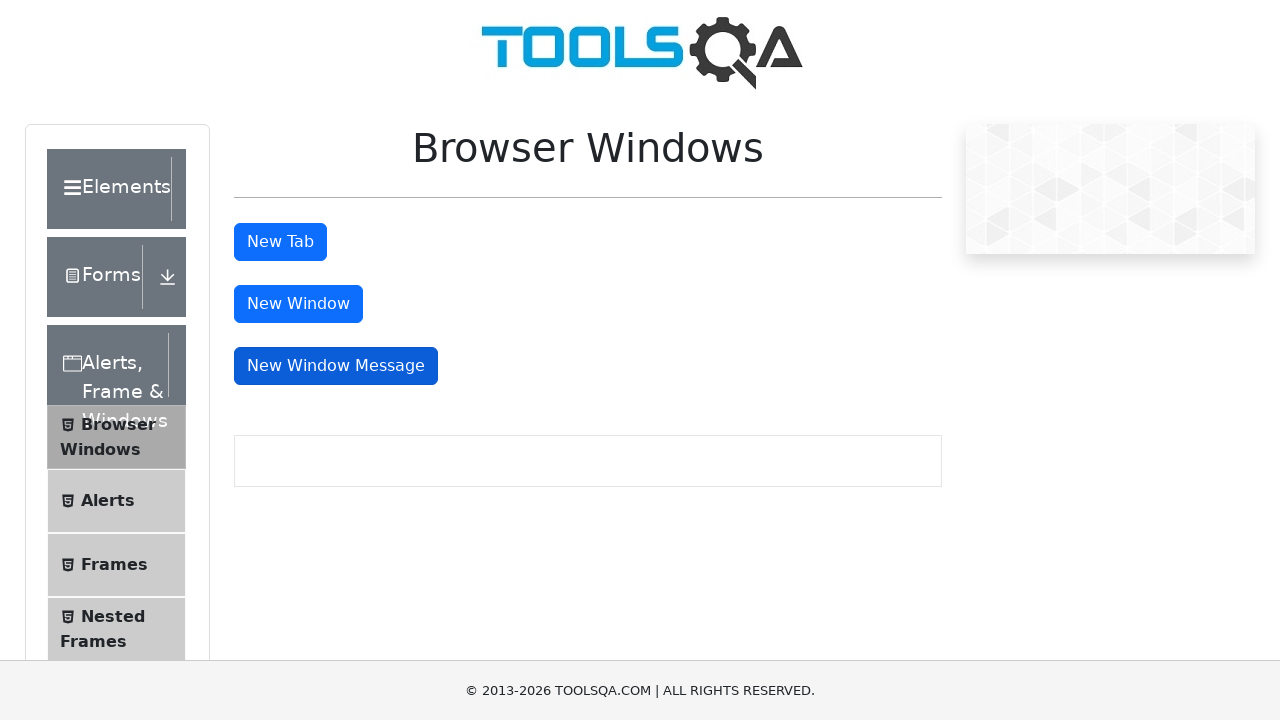

Verified logo is displayed: False
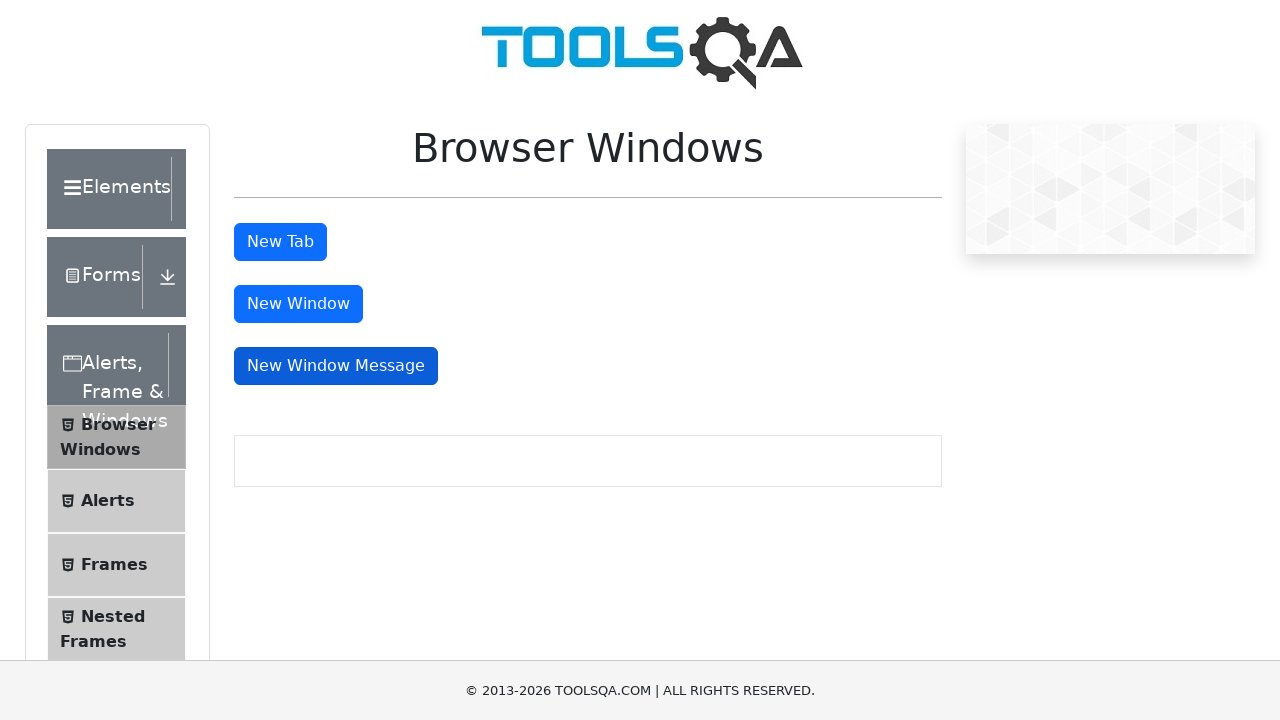

Verified main page title: demosite
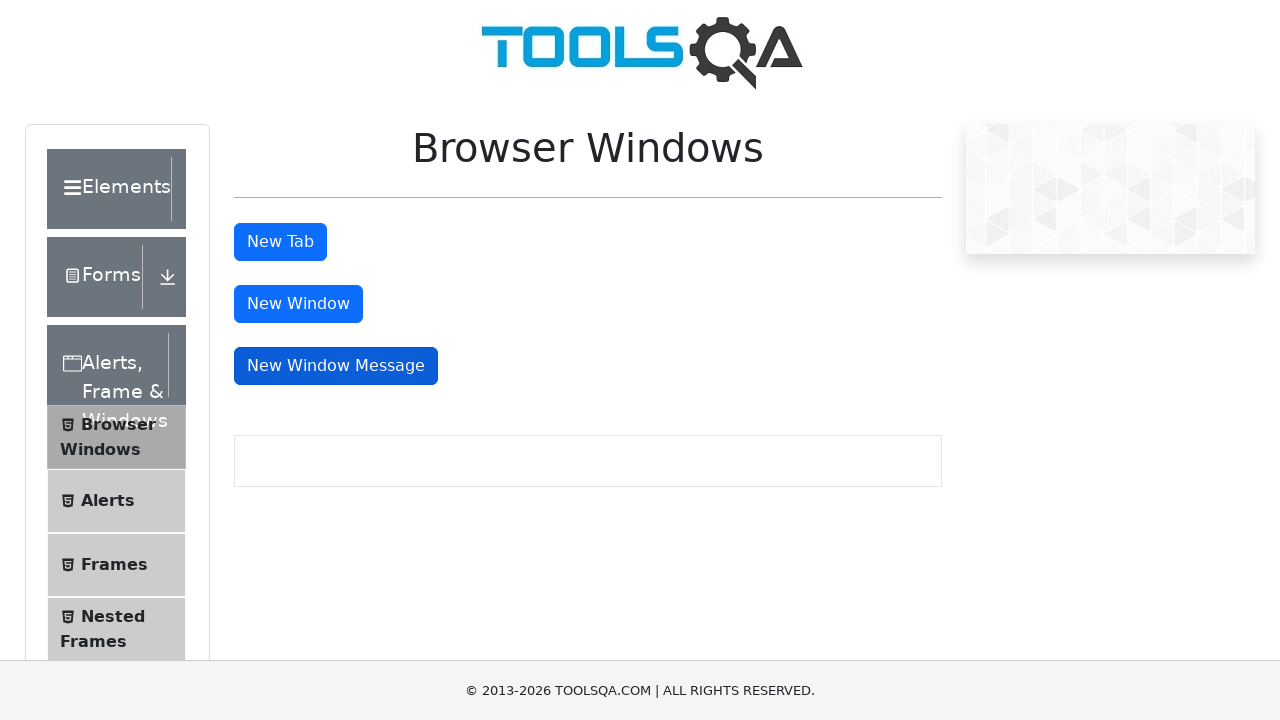

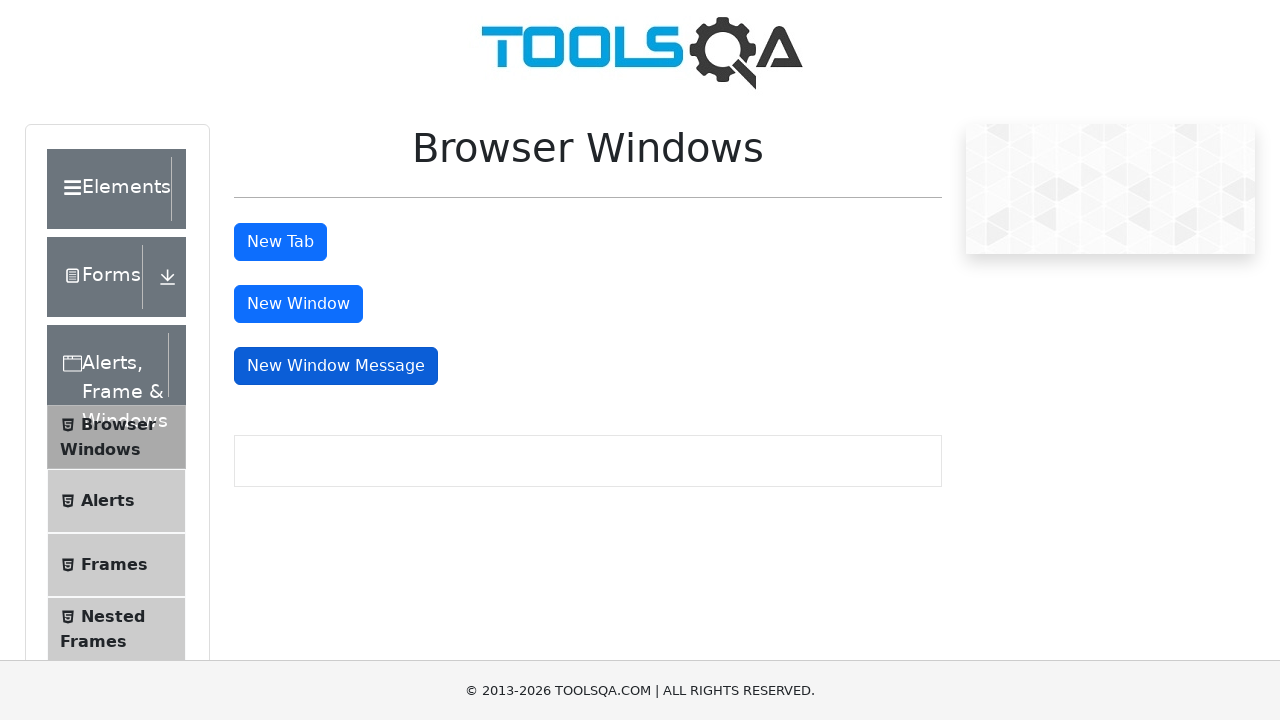